Navigates to WeChat Work homepage and clicks the registration button

Starting URL: https://work.weixin.qq.com/

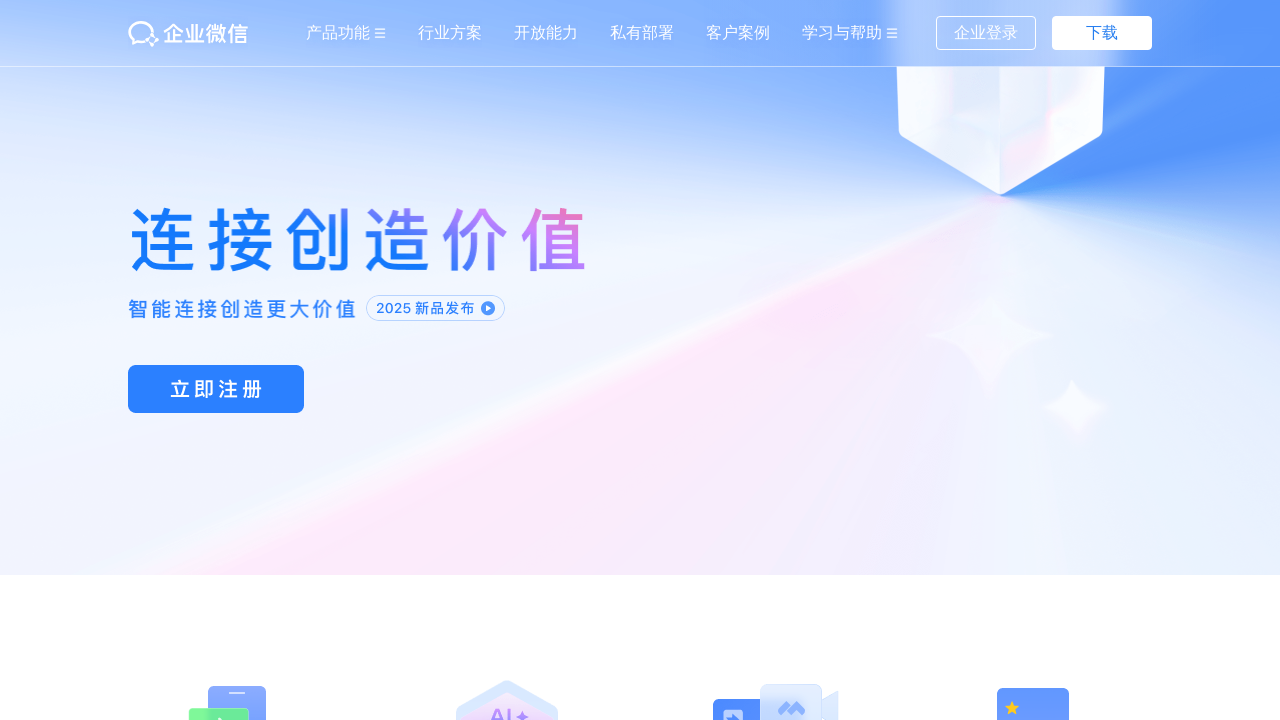

Navigated to WeChat Work homepage
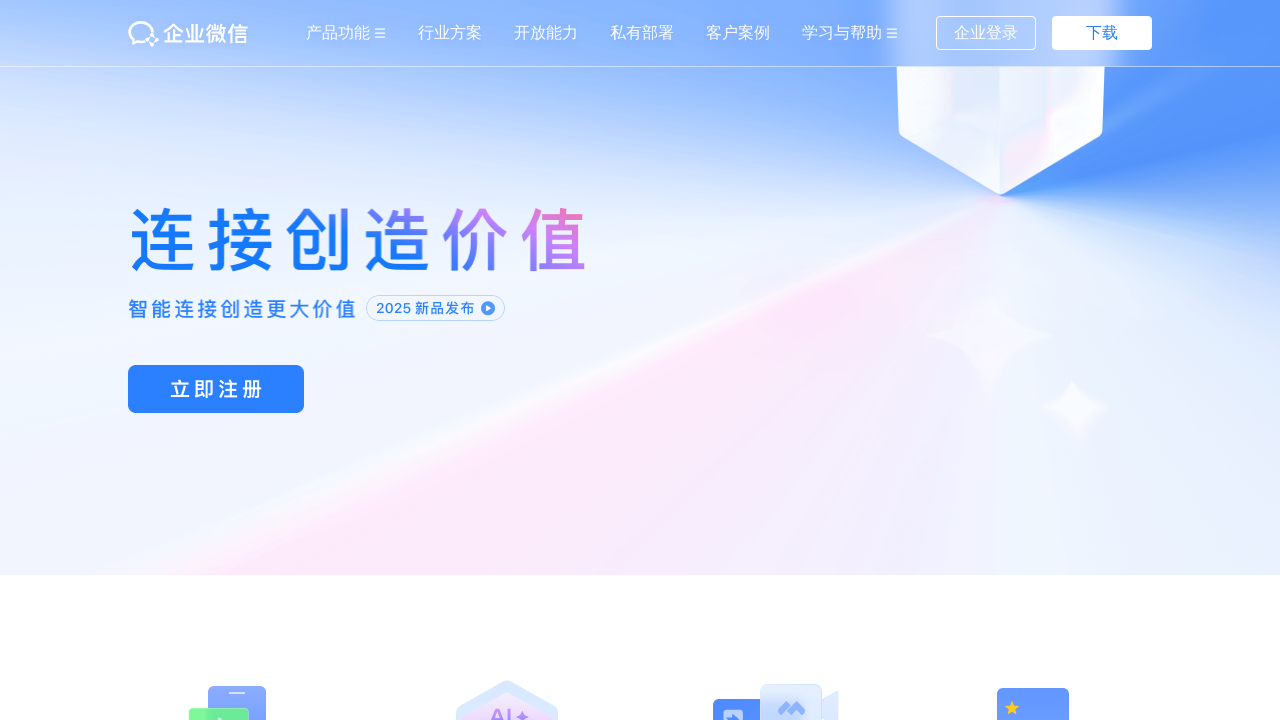

Clicked the registration button at (216, 389) on xpath=//a[@class='index_head_info_pCDownloadBtn']
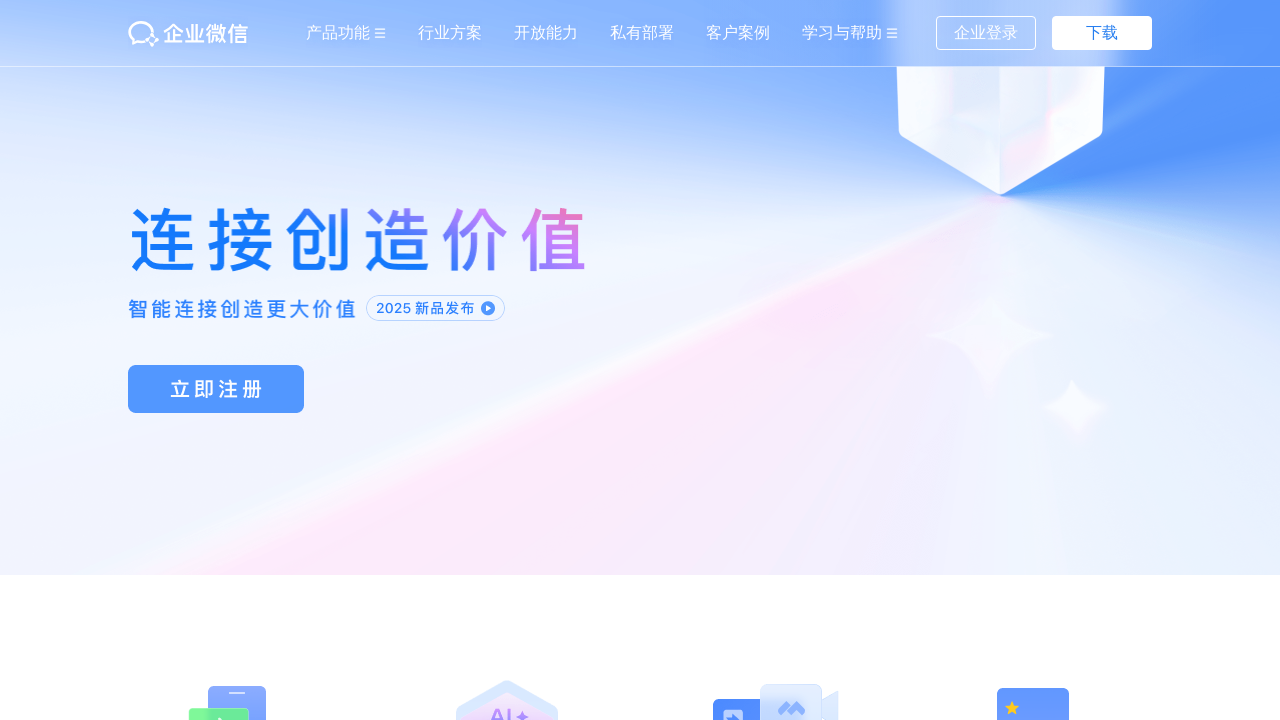

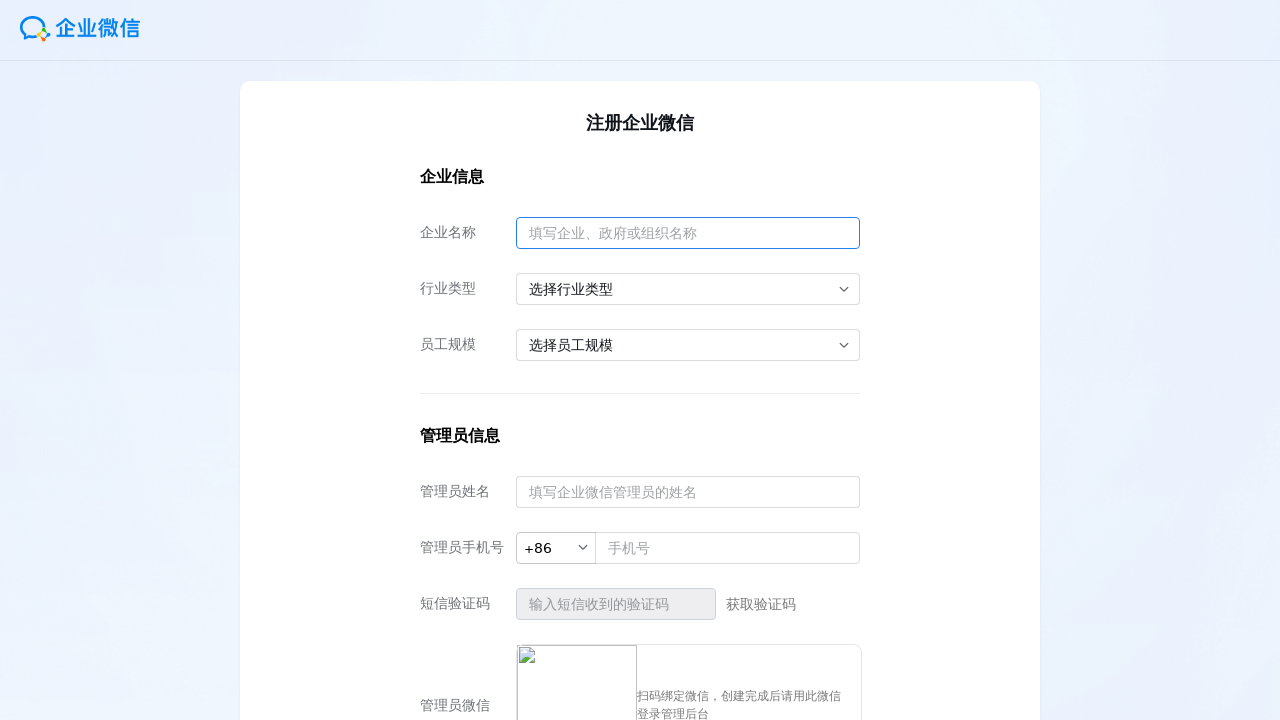